Navigates to the Applitools demo application page and clicks the login button to proceed to the app page

Starting URL: https://demo.applitools.com

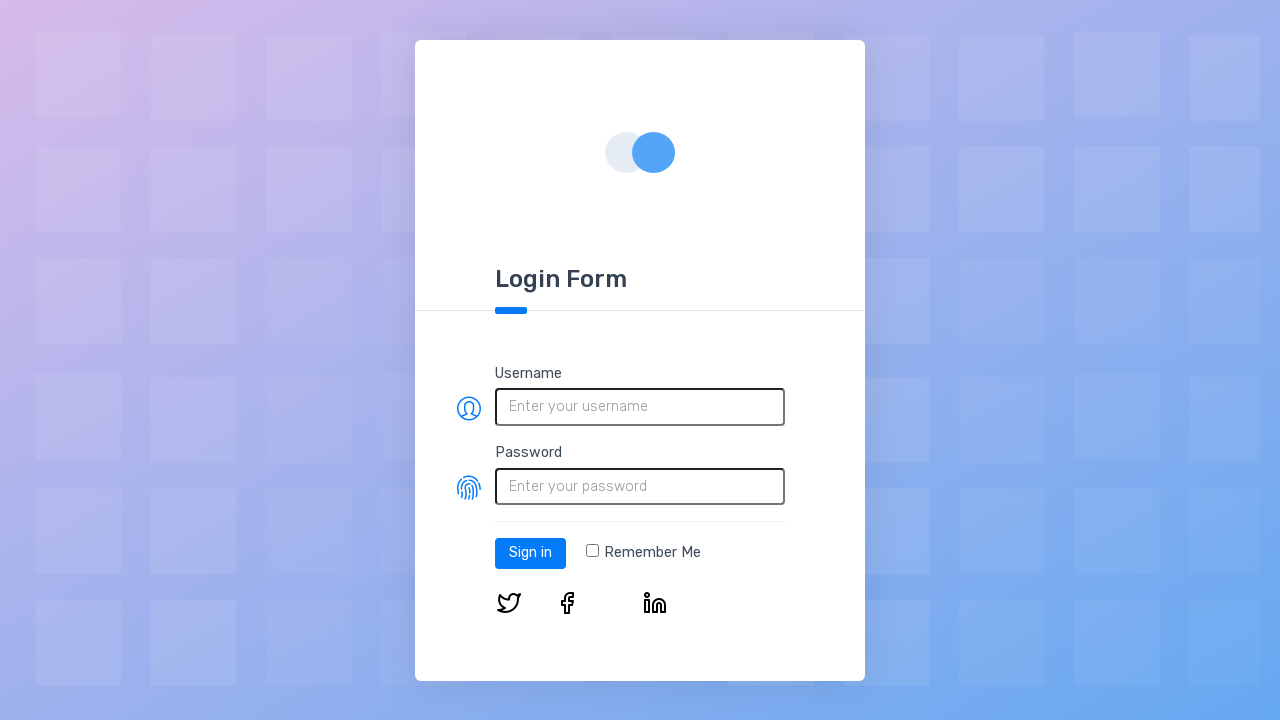

Login button loaded on demo app page
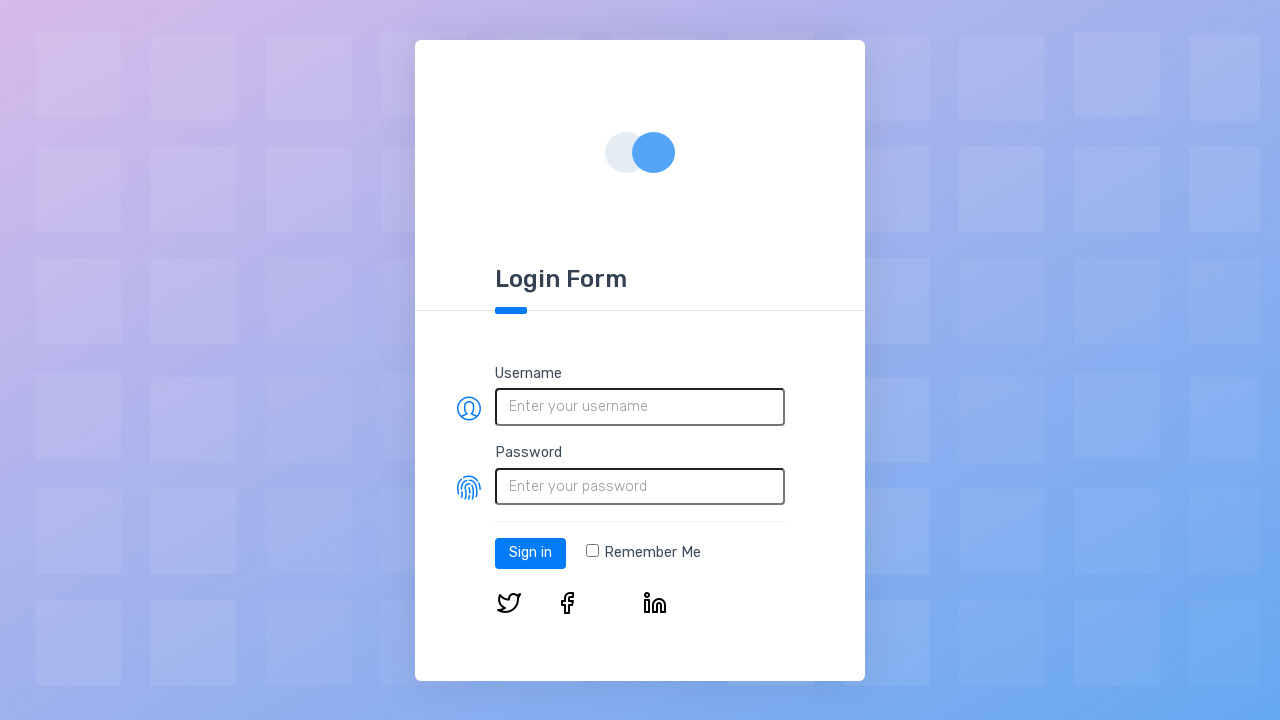

Clicked login button to proceed to app page at (530, 553) on #log-in
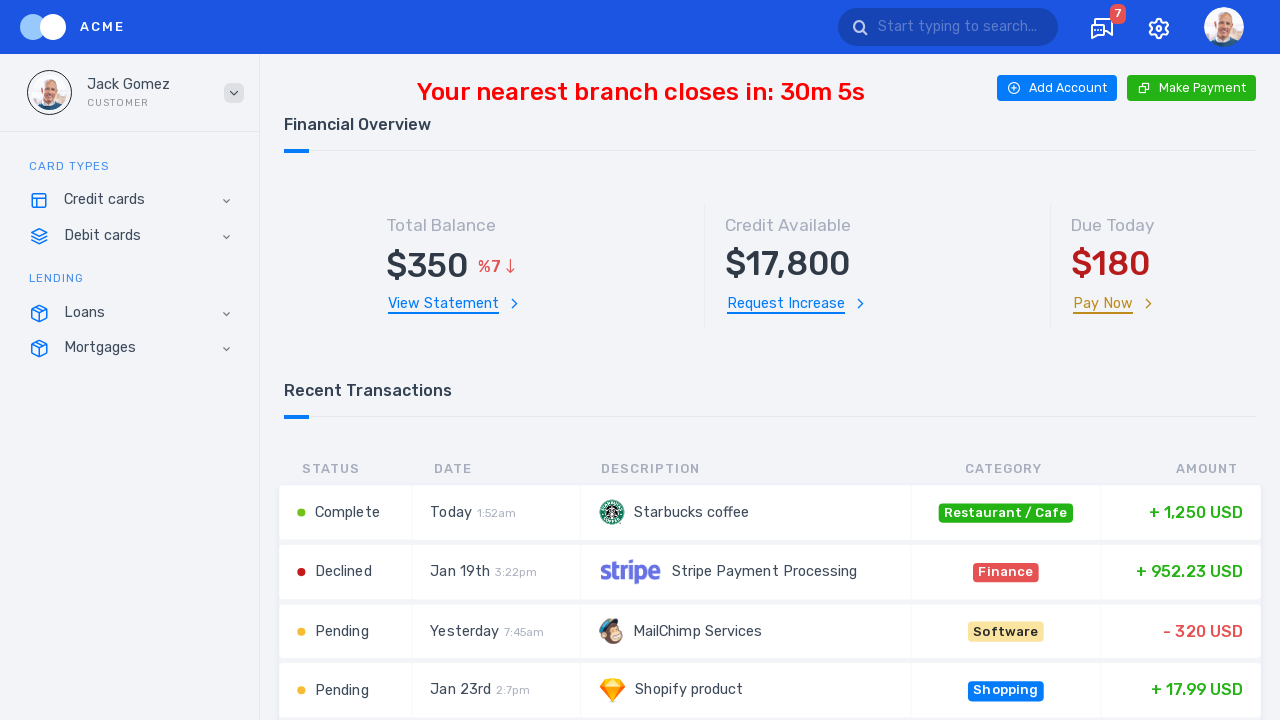

App page loaded after login
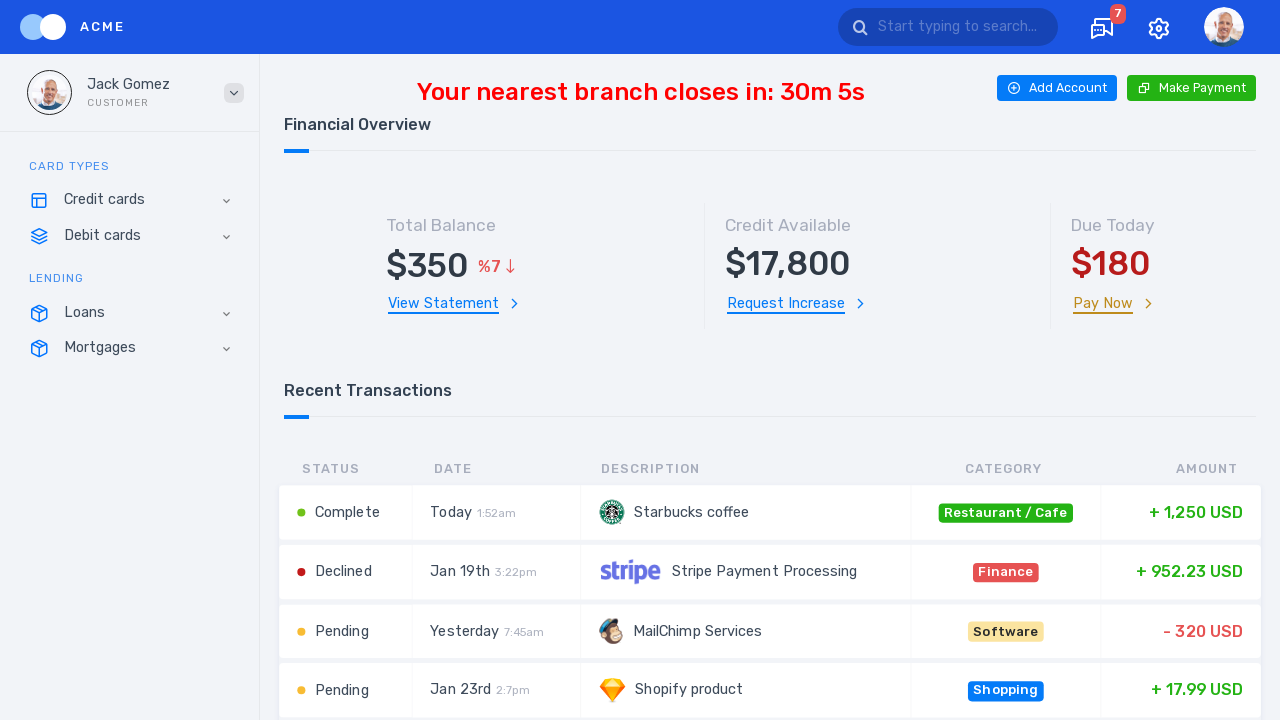

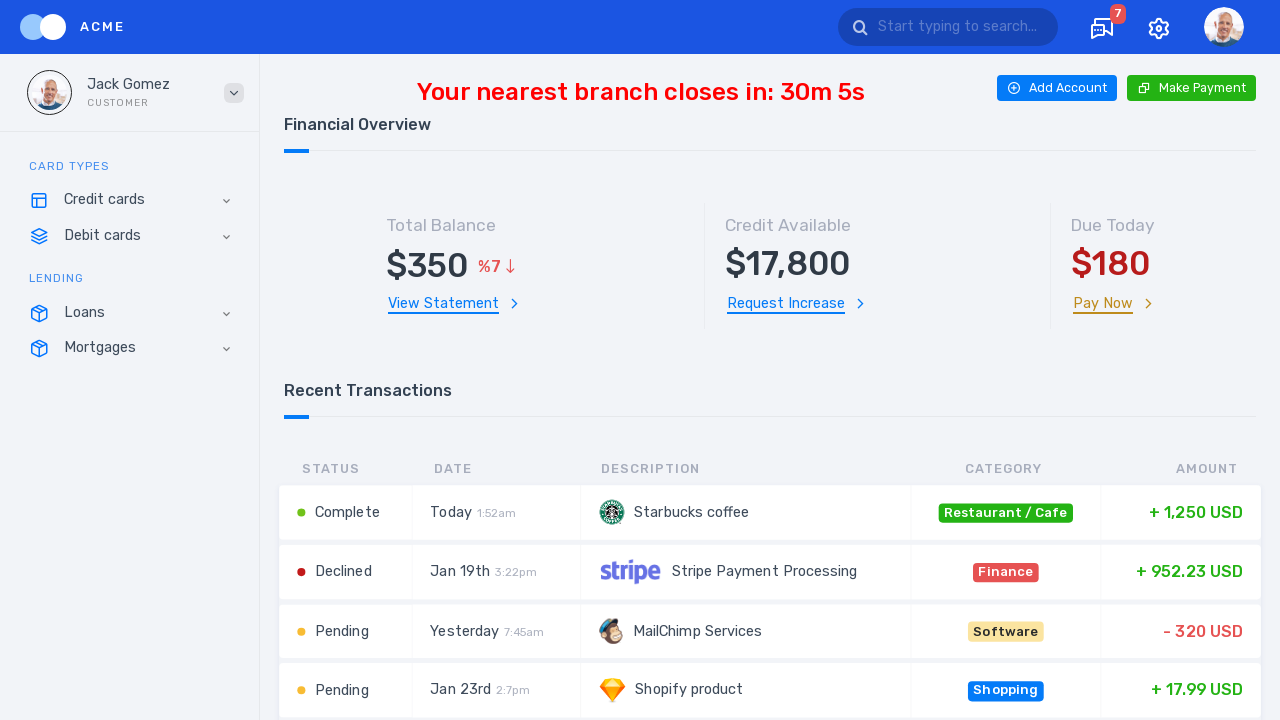